Tests form behavior when submitting with an invalid email format (missing TLD) to verify email validation.

Starting URL: https://parabank.parasoft.com/parabank/contact.htm

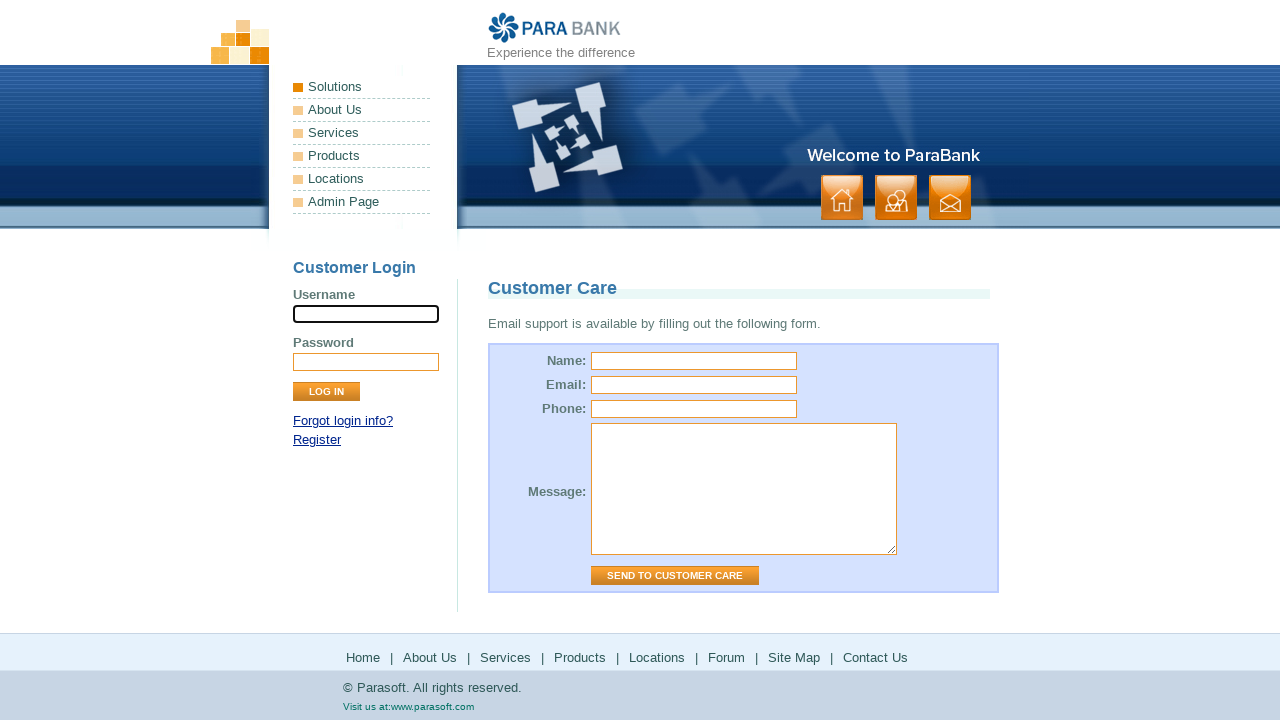

Waited for page to load - network idle
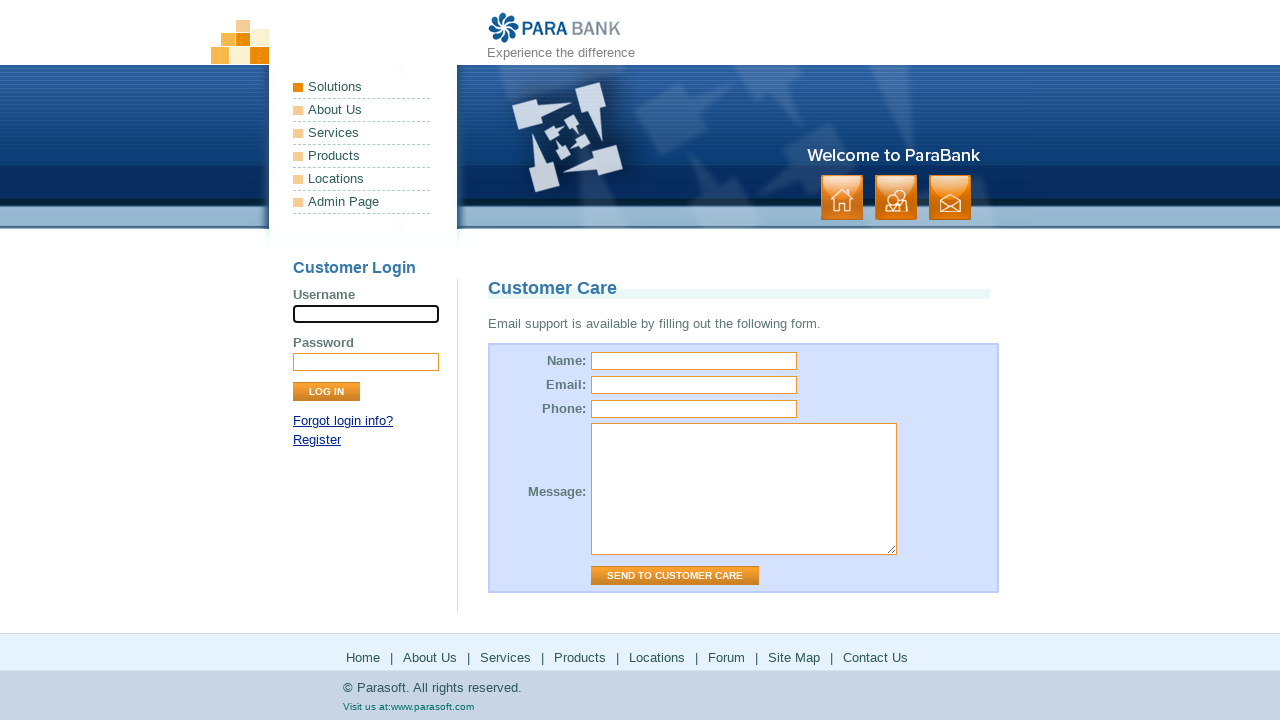

Filled name field with 'Starling' on input[name="name"]
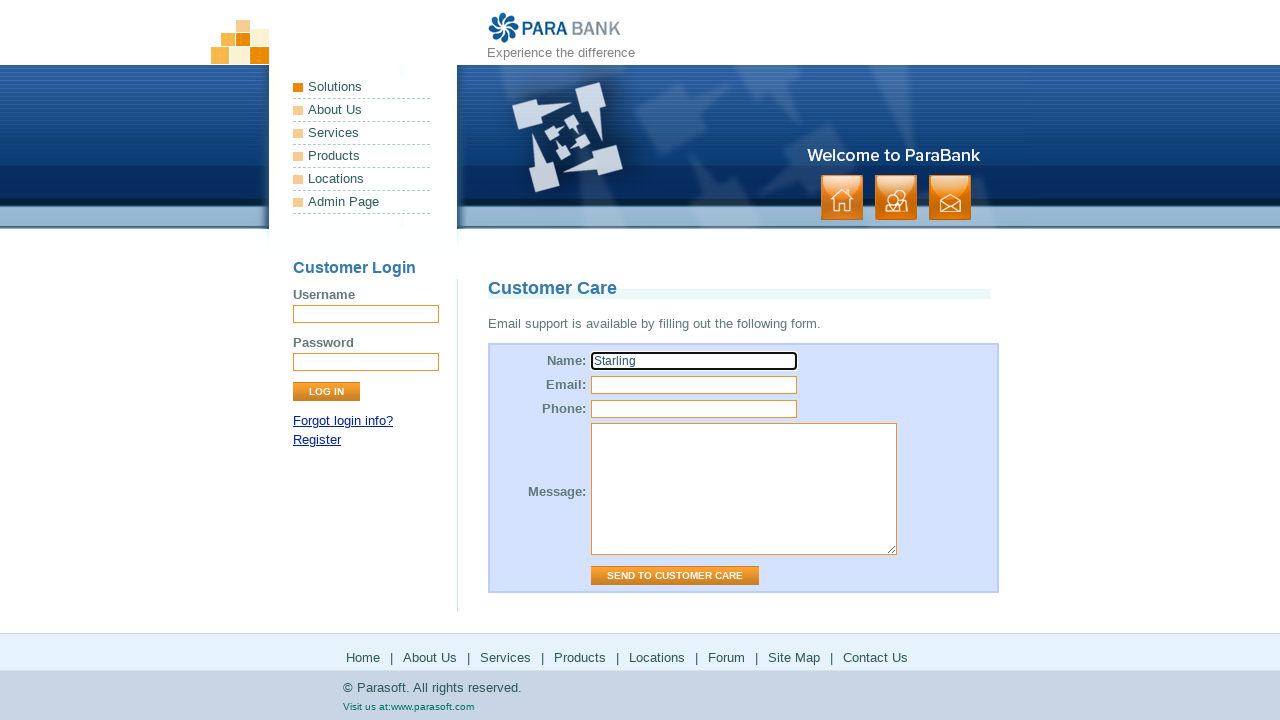

Filled email field with invalid format 'sdeg@gmail' (missing TLD) on input[name="email"]
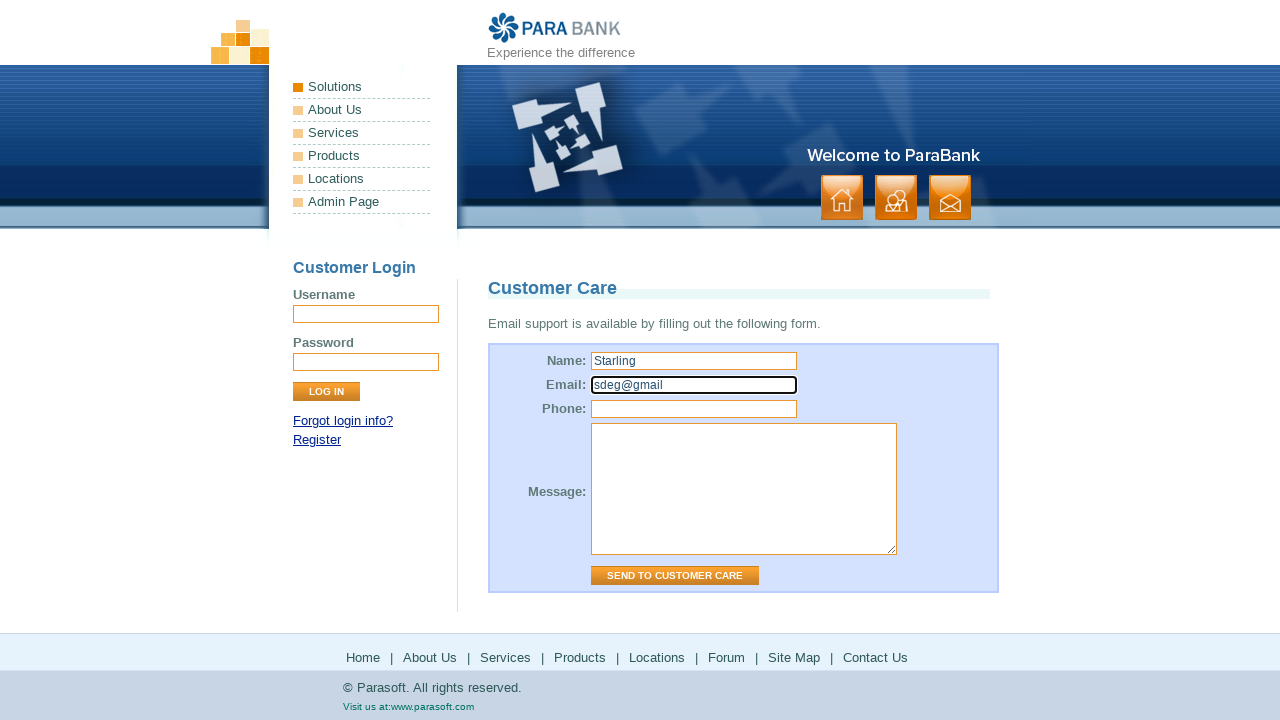

Filled message field with 'This is my challenge' on textarea[name="message"]
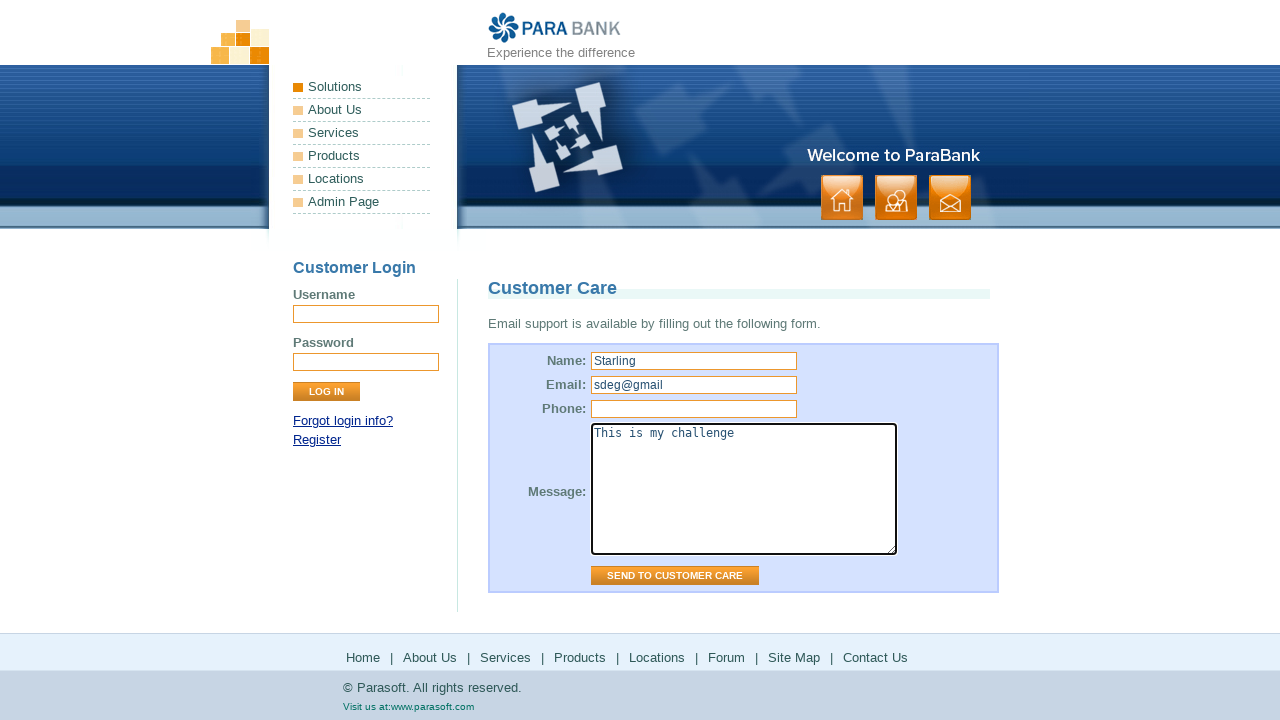

Clicked 'Send to Customer Care' button to submit form with invalid email at (675, 576) on input[value="Send to Customer Care"]
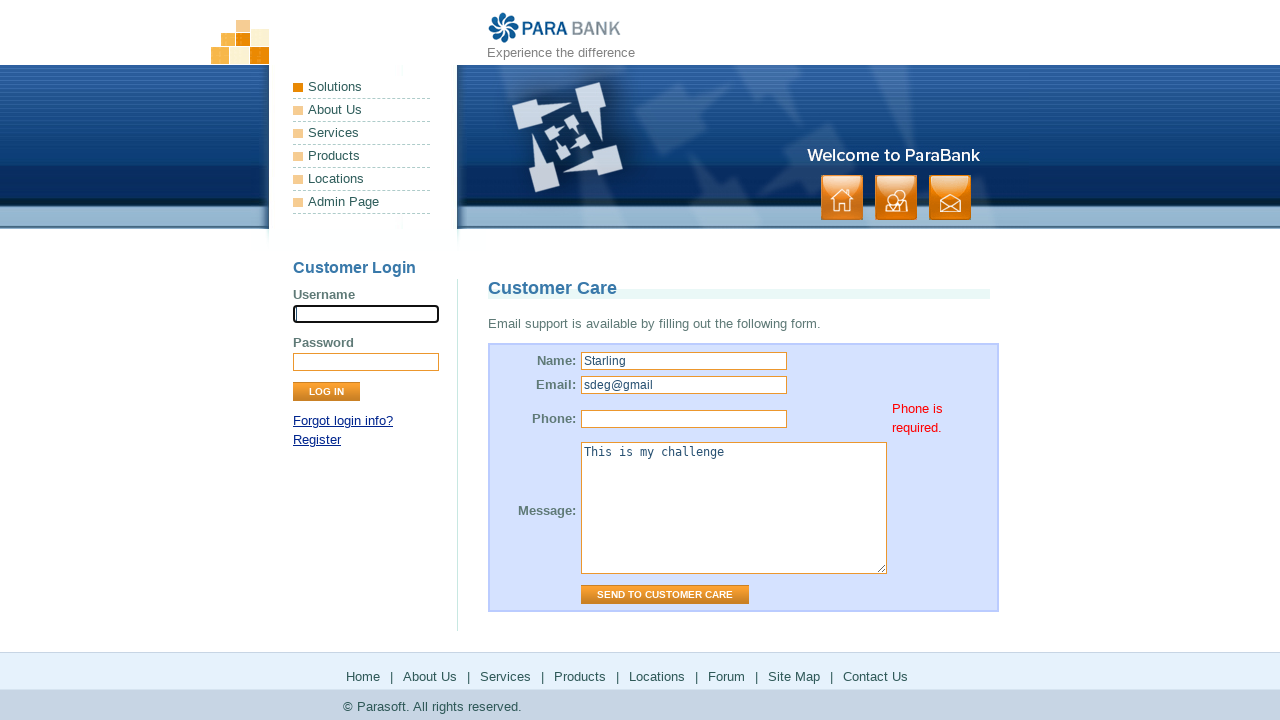

Waited 2 seconds for form validation response
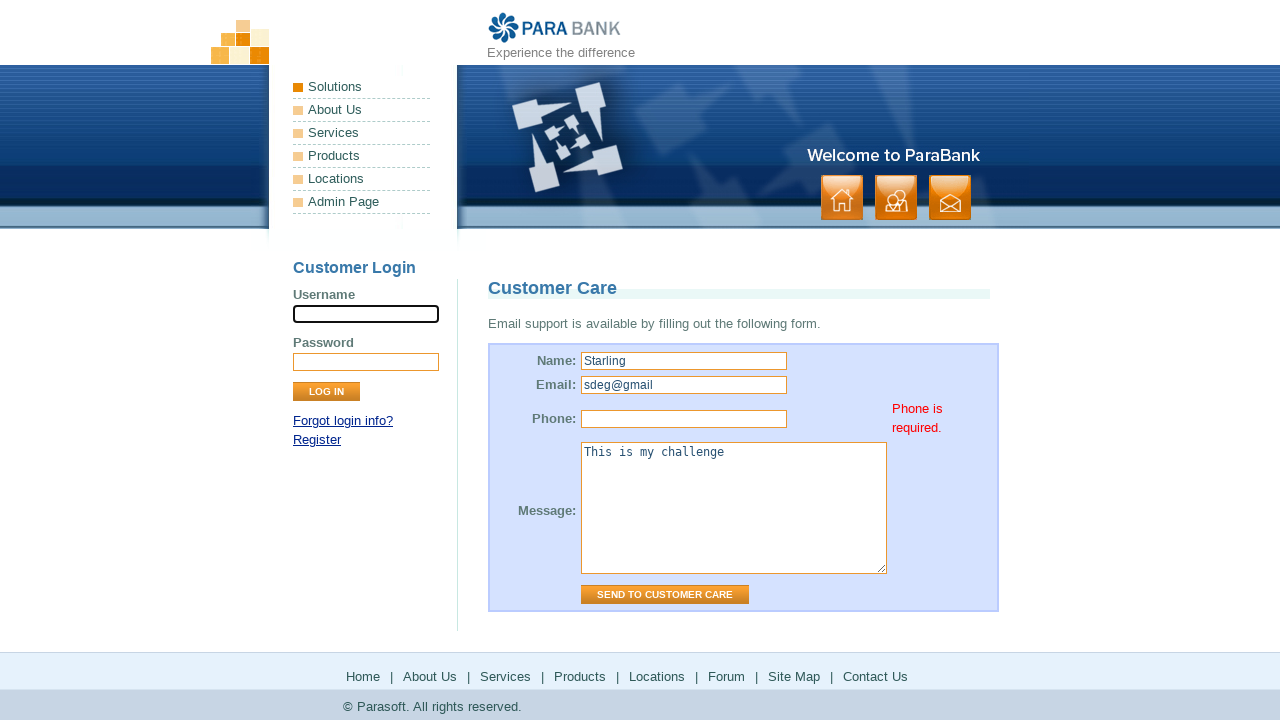

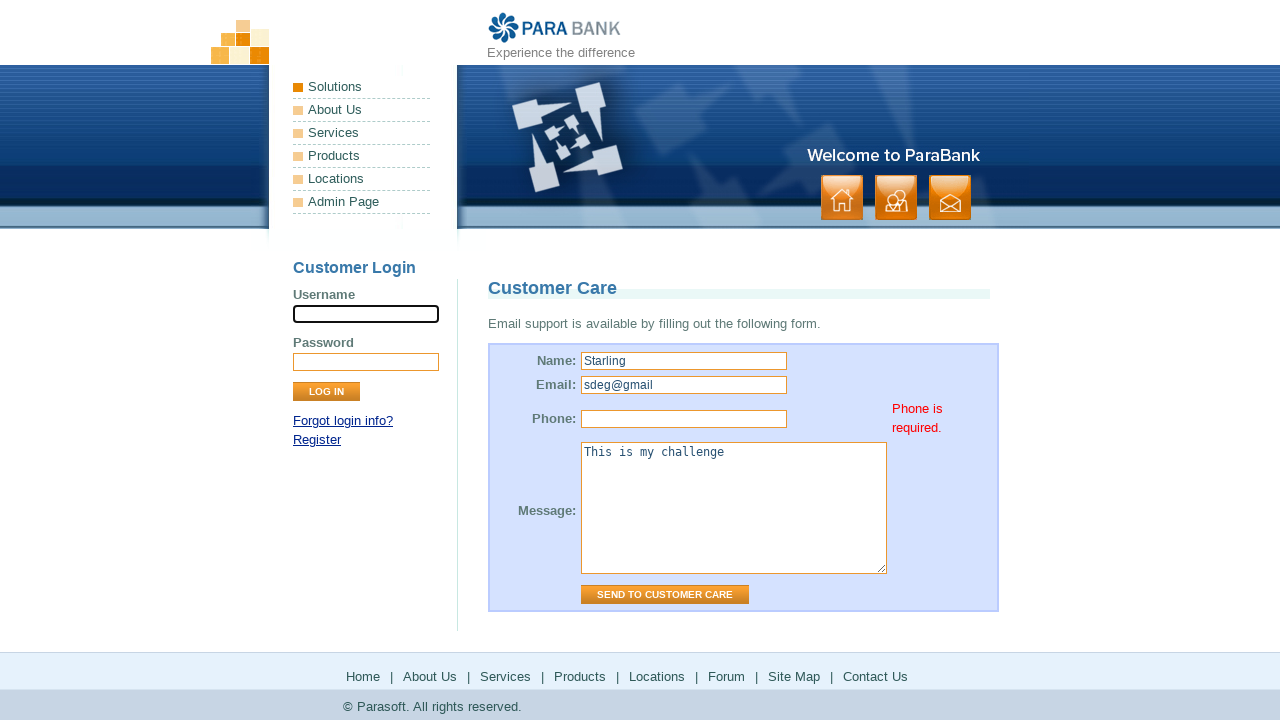